Tests state dropdown selection functionality by selecting different states using various methods (visible text, value, index) and verifying the final selection

Starting URL: https://practice.cydeo.com/dropdown

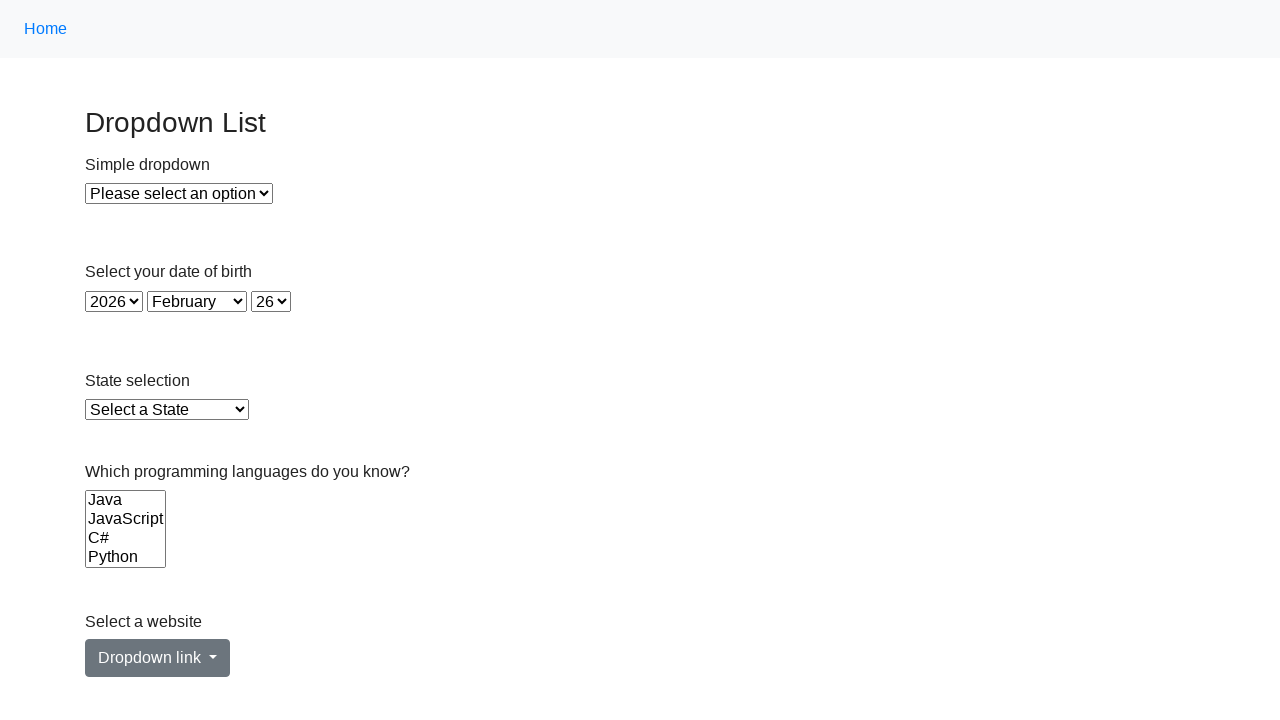

Located state dropdown element
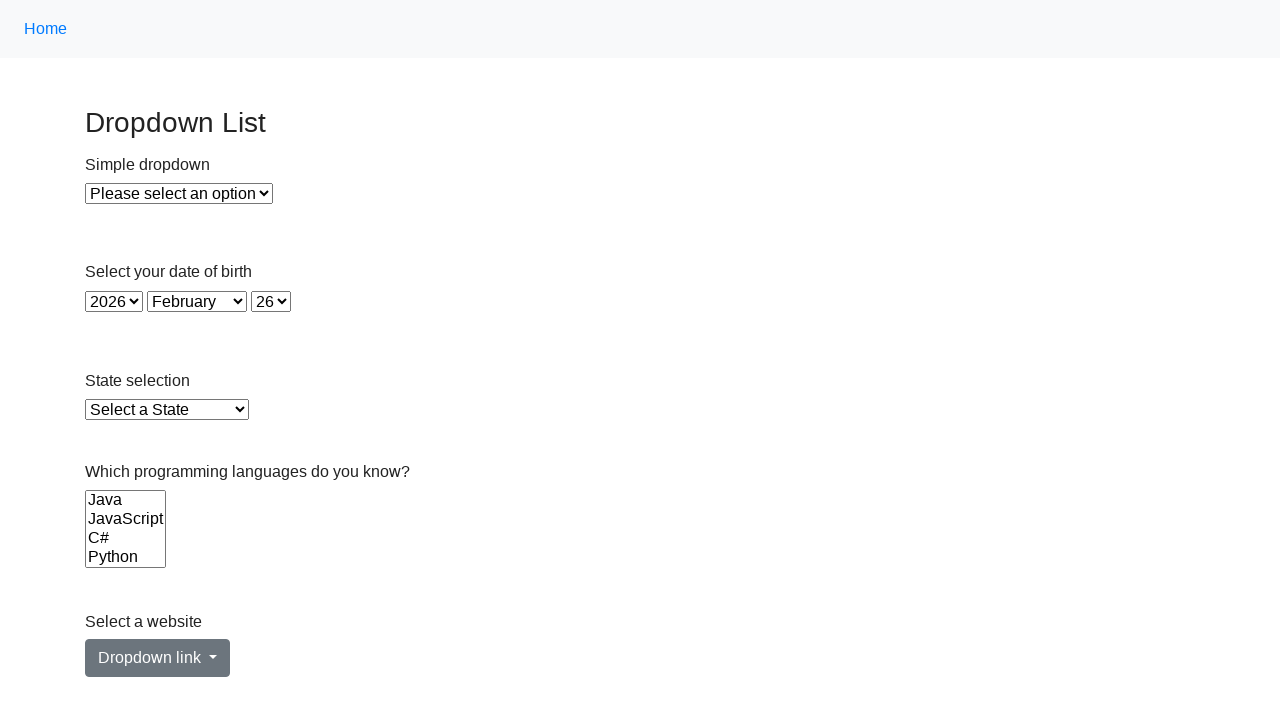

Selected Illinois from dropdown by visible text on select#state
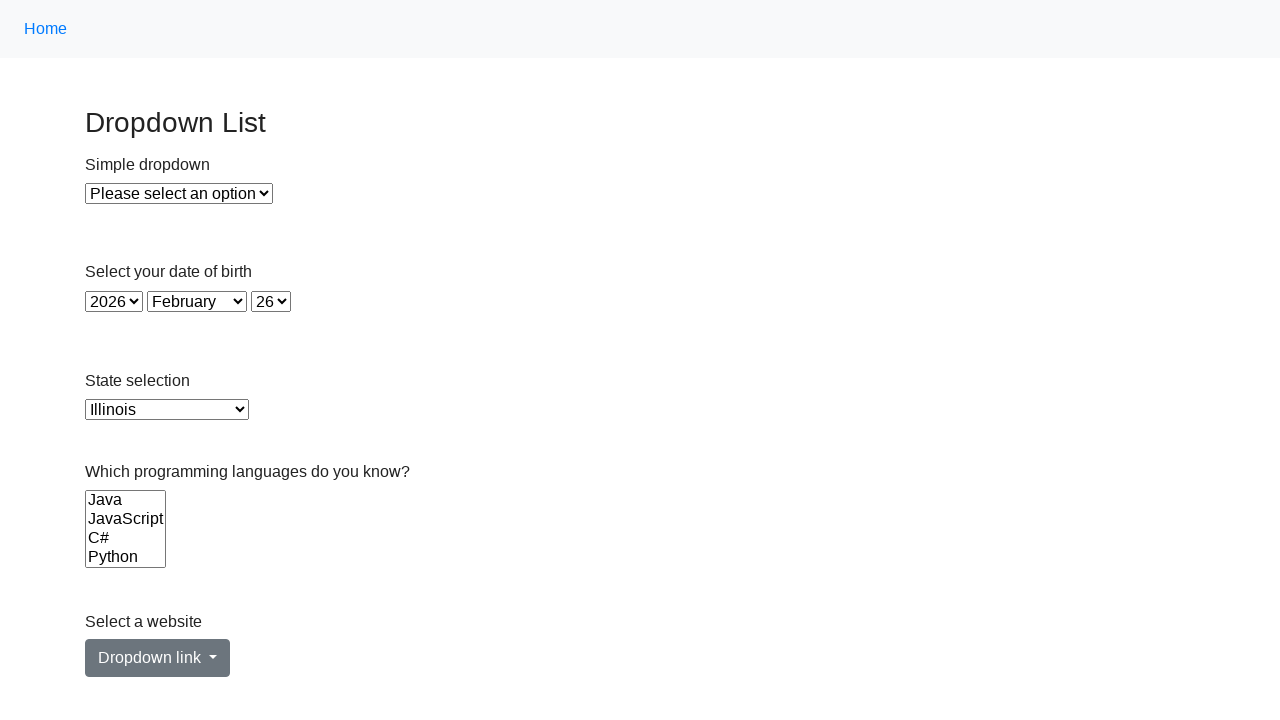

Selected Virginia from dropdown by value 'VA' on select#state
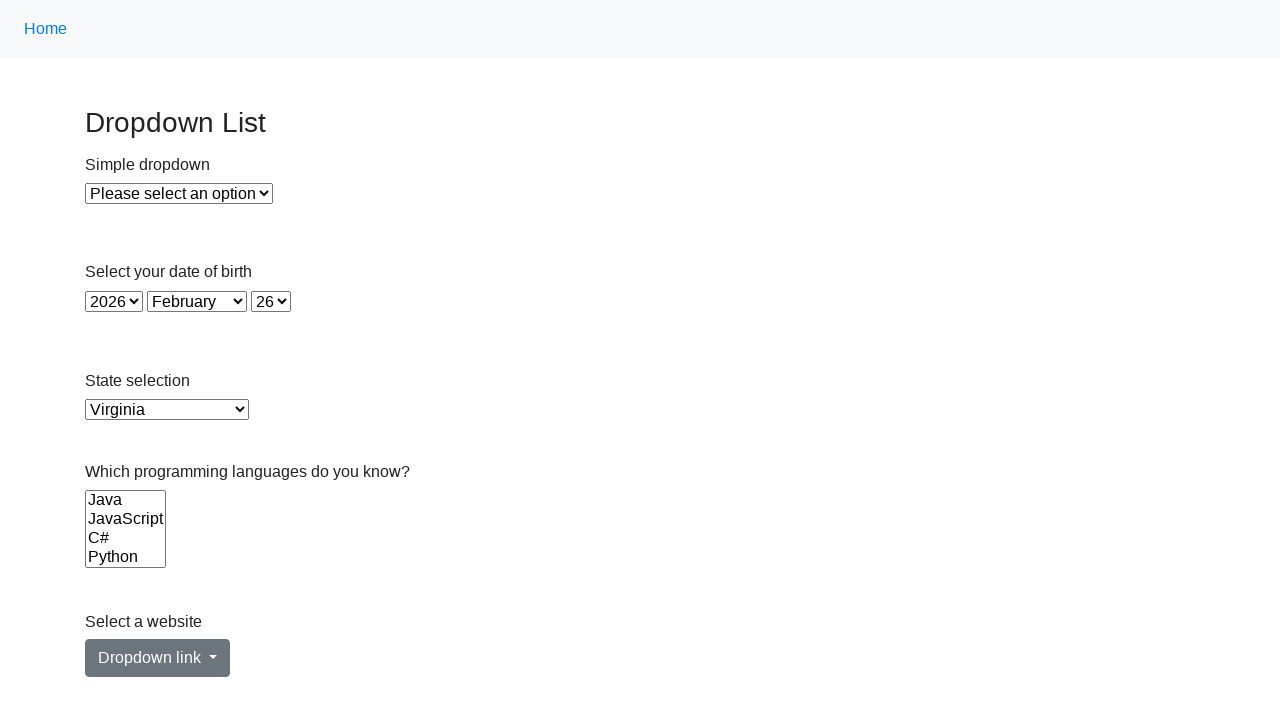

Selected California from dropdown by visible text on select#state
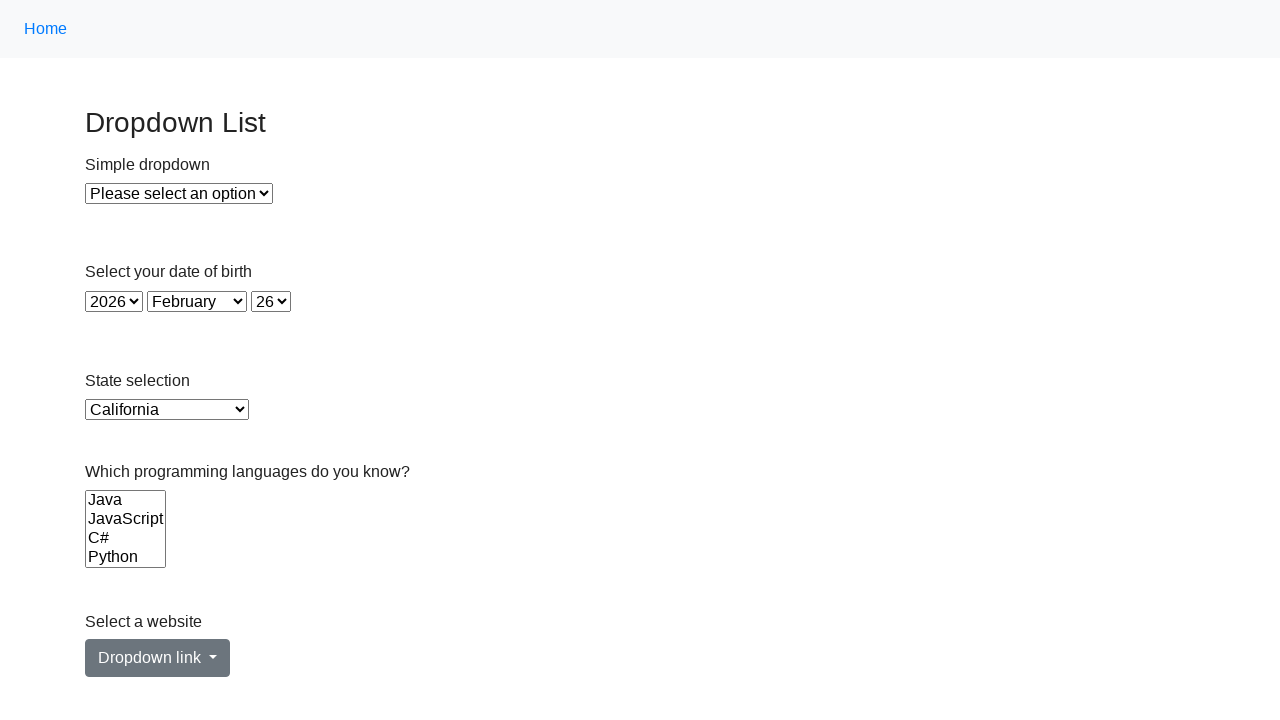

Retrieved selected option text from dropdown
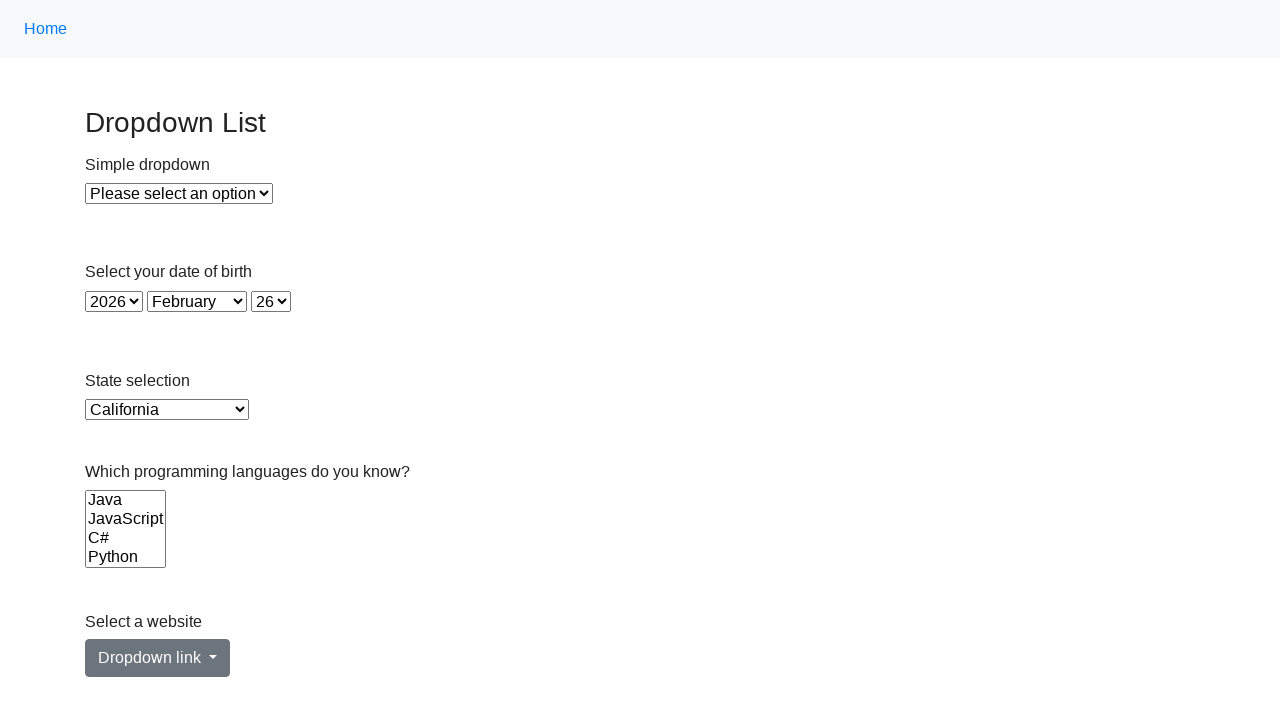

Verified that California is the selected state in dropdown
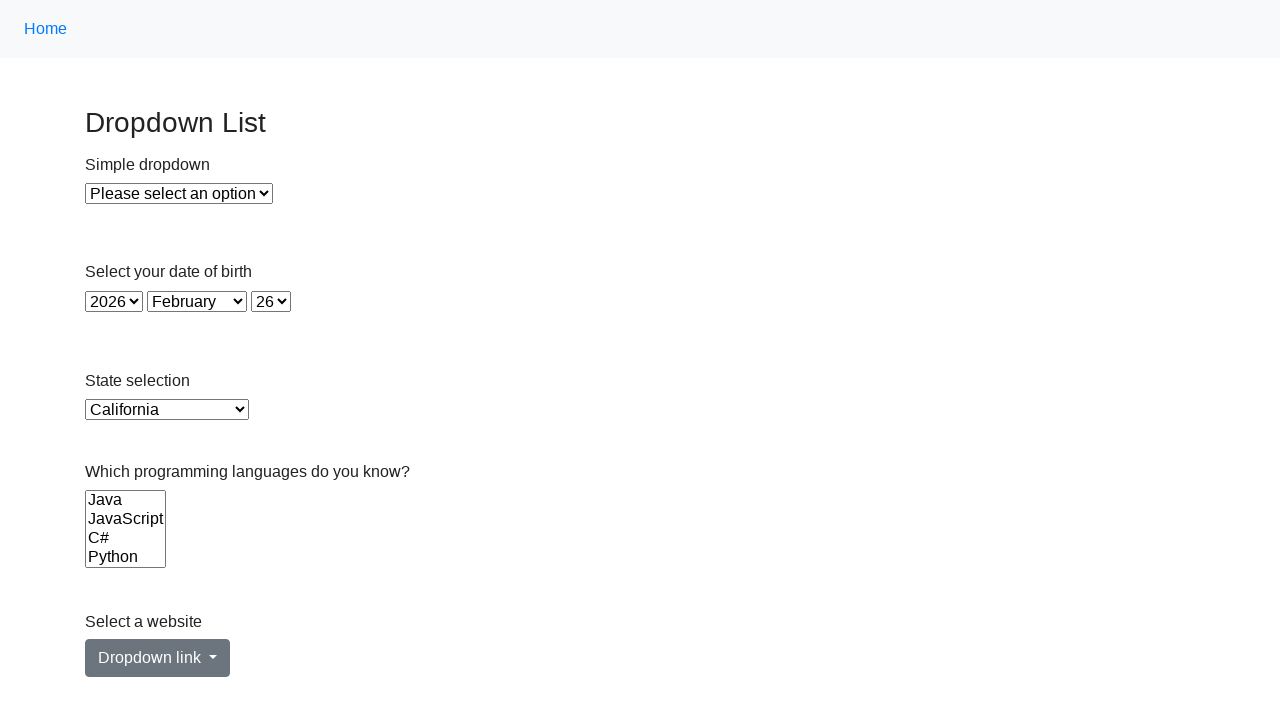

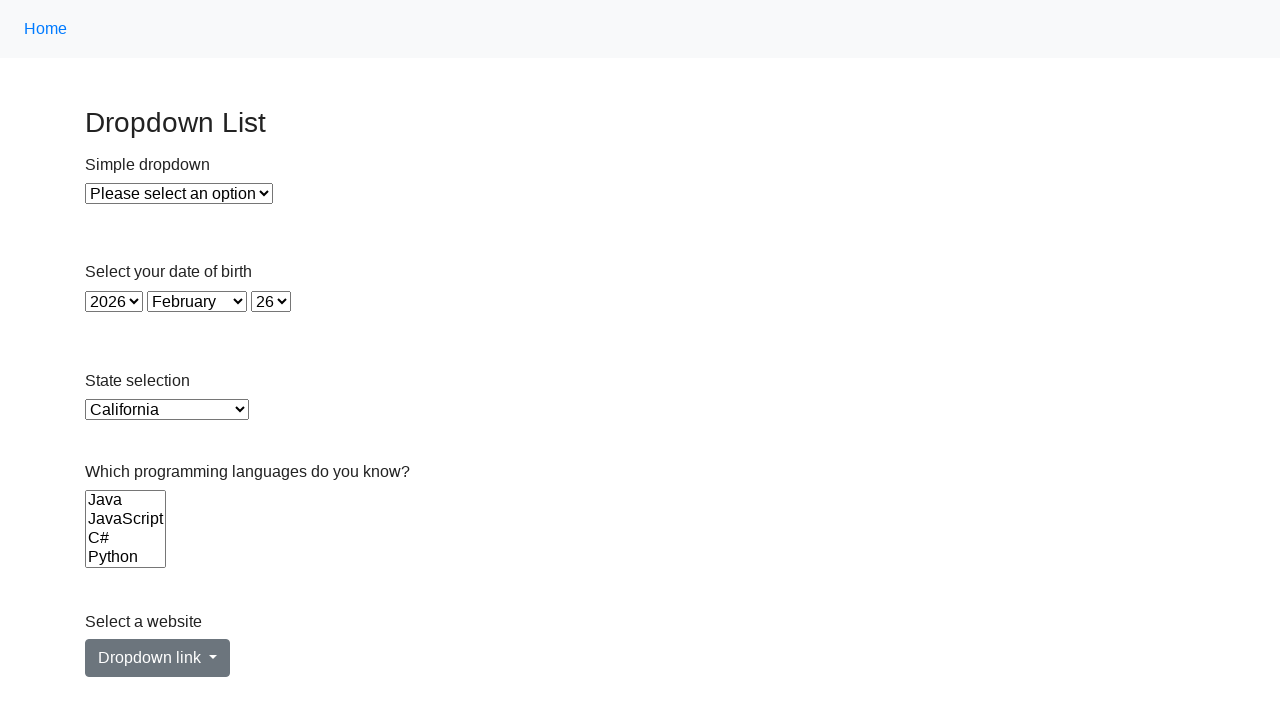